Tests responsive design by resizing the browser window to different dimensions

Starting URL: https://www.shutterfly.com/

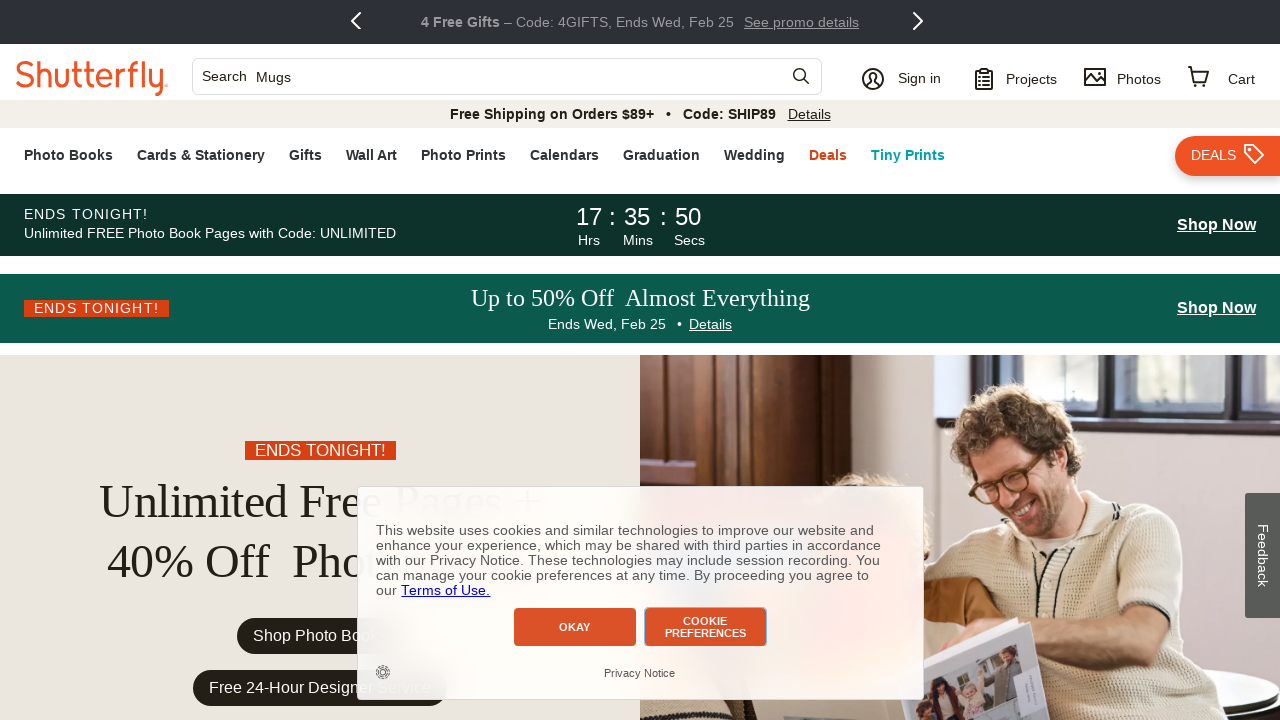

Resized viewport to mobile portrait dimensions (400x768)
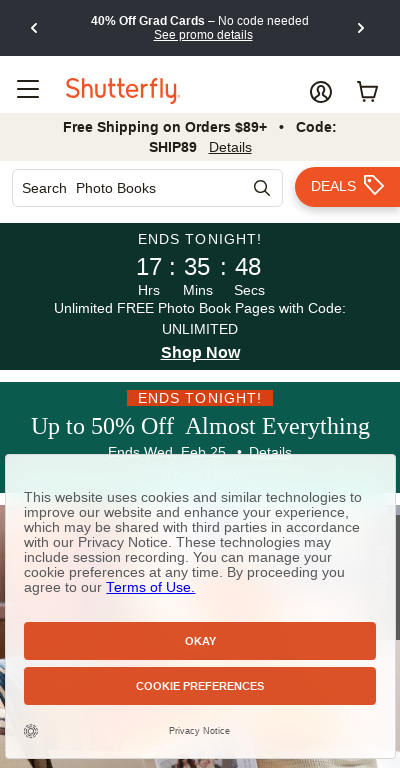

Waited 5 seconds for mobile portrait layout to render
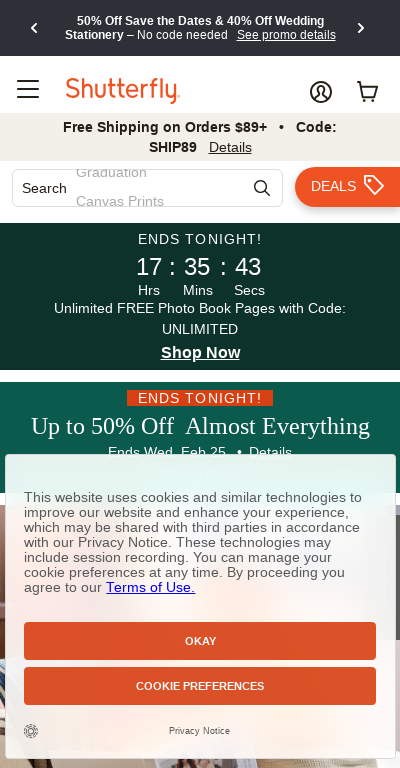

Resized viewport to small square dimensions (400x400)
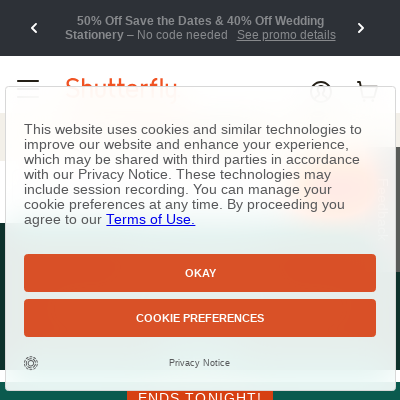

Waited 5 seconds for small square layout to render
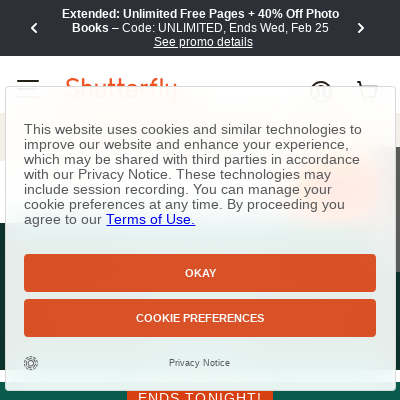

Resized viewport to wide but short dimensions (1024x400)
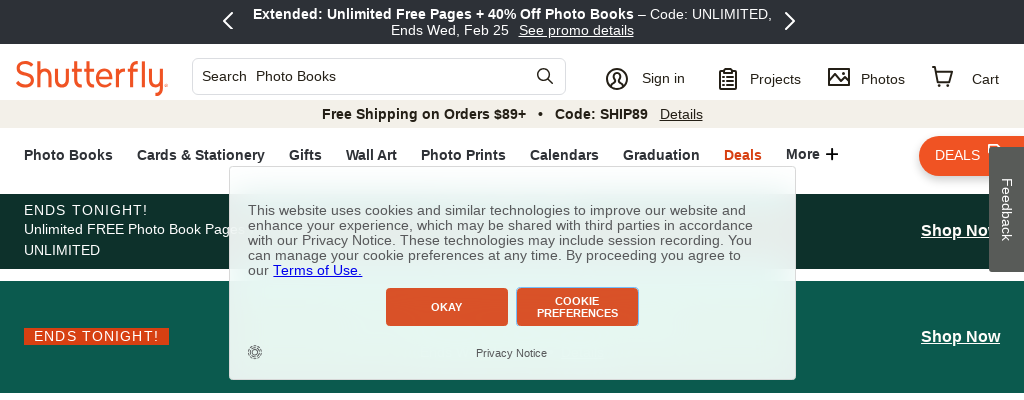

Waited 5 seconds for wide short layout to render
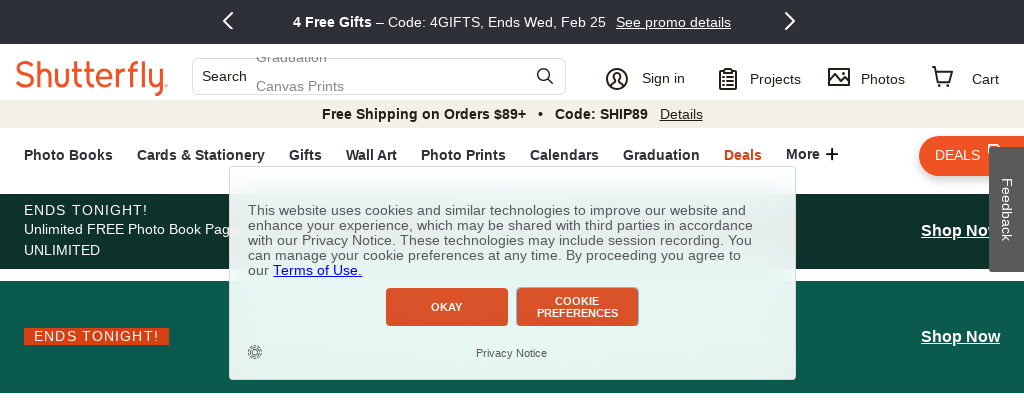

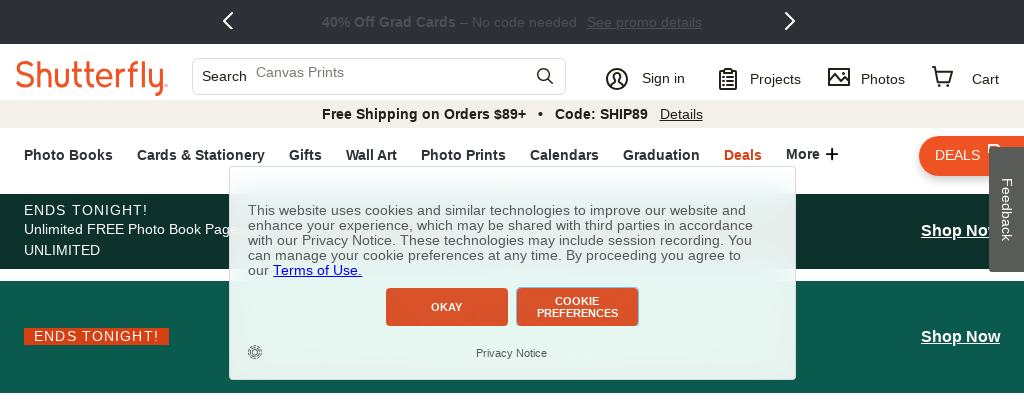